Tests search functionality by typing different names into the search field in a loop

Starting URL: http://zero.webappsecurity.com/index.html

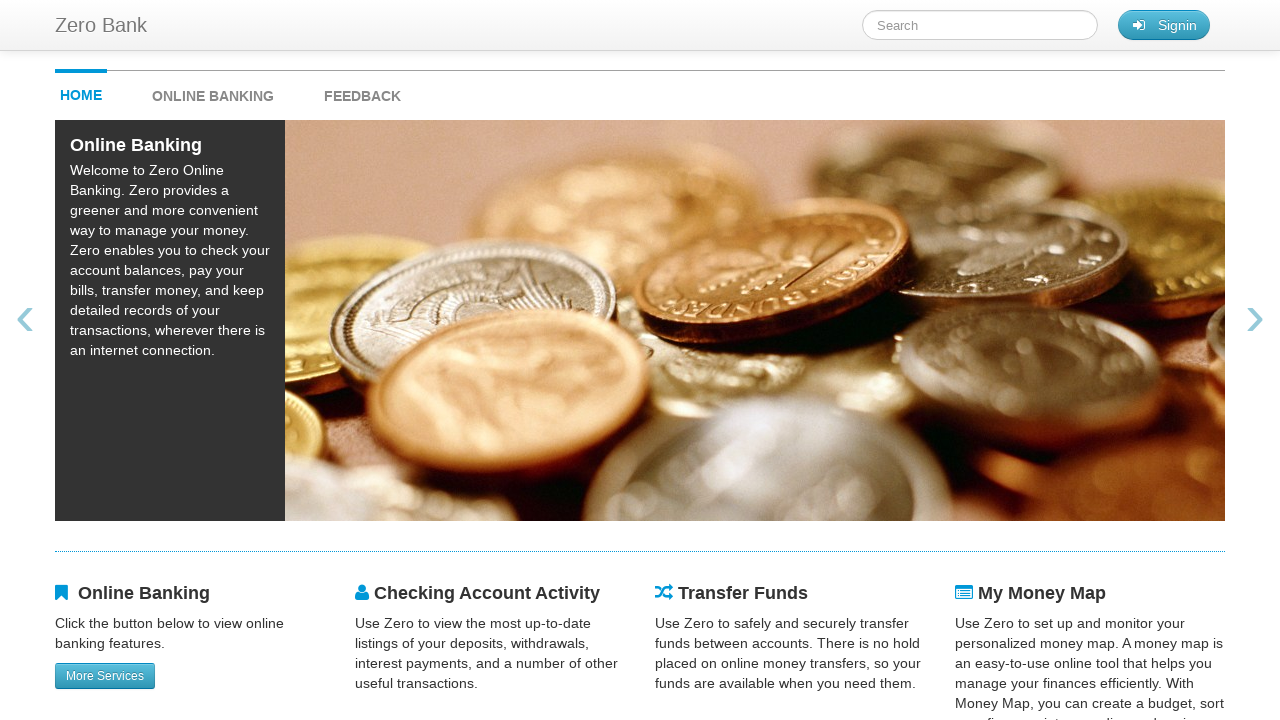

Filled search field with 'Mike' on #searchTerm
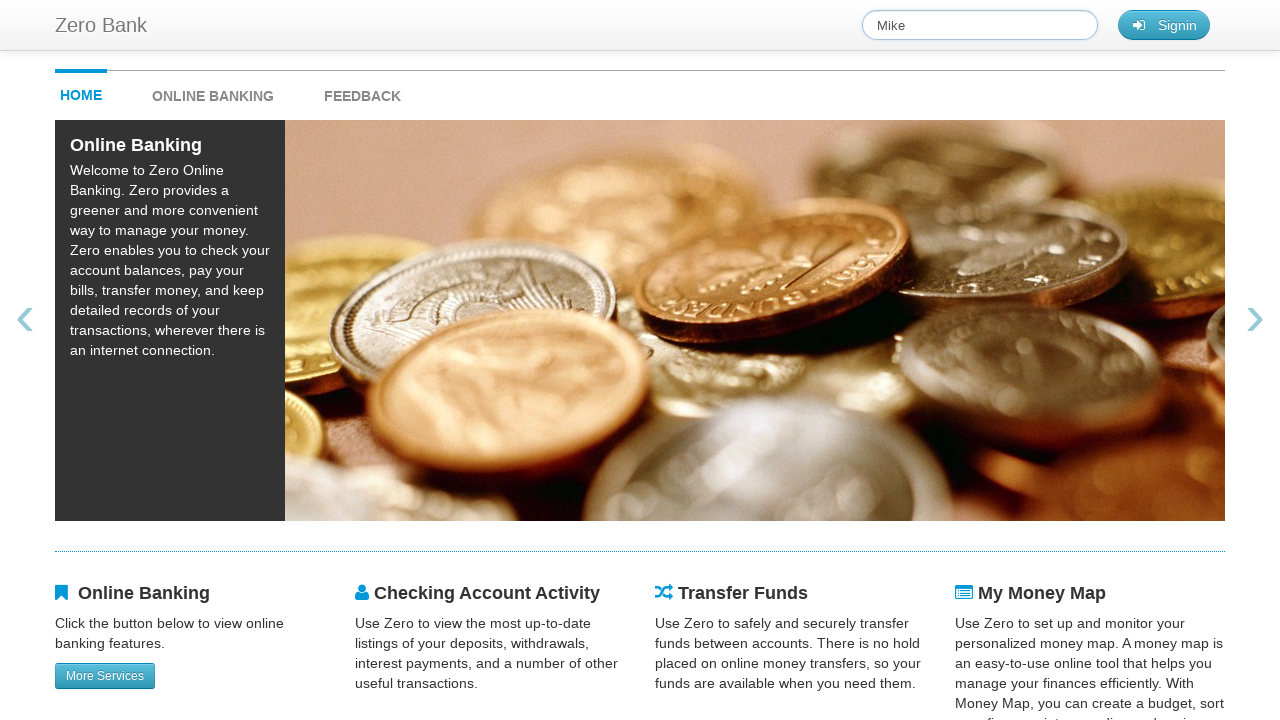

Waited for search processing after typing 'Mike'
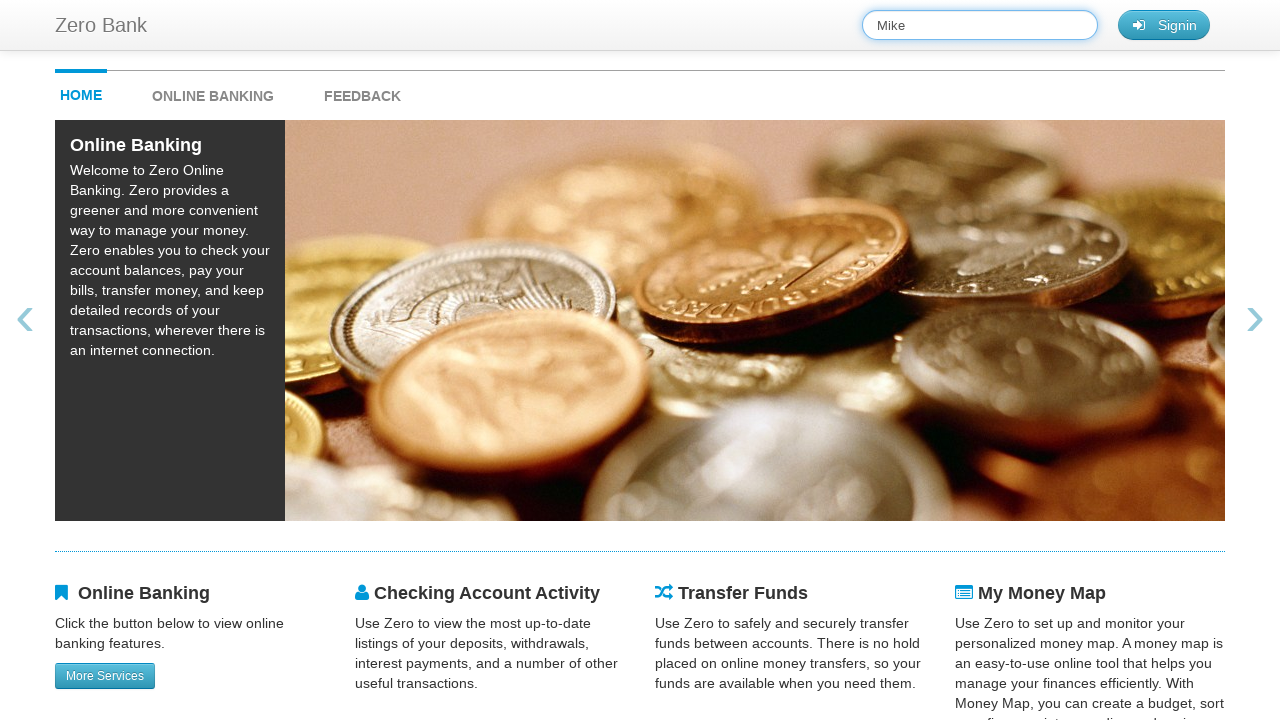

Filled search field with 'Jhon' on #searchTerm
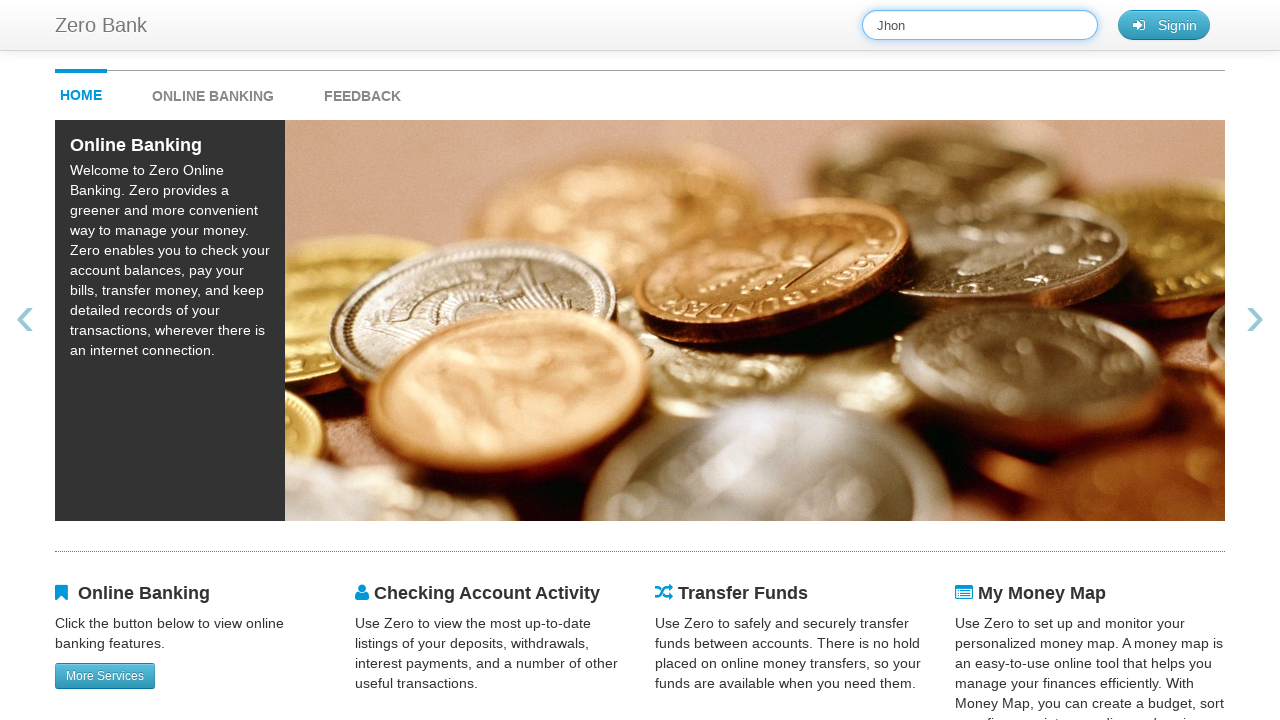

Waited for search processing after typing 'Jhon'
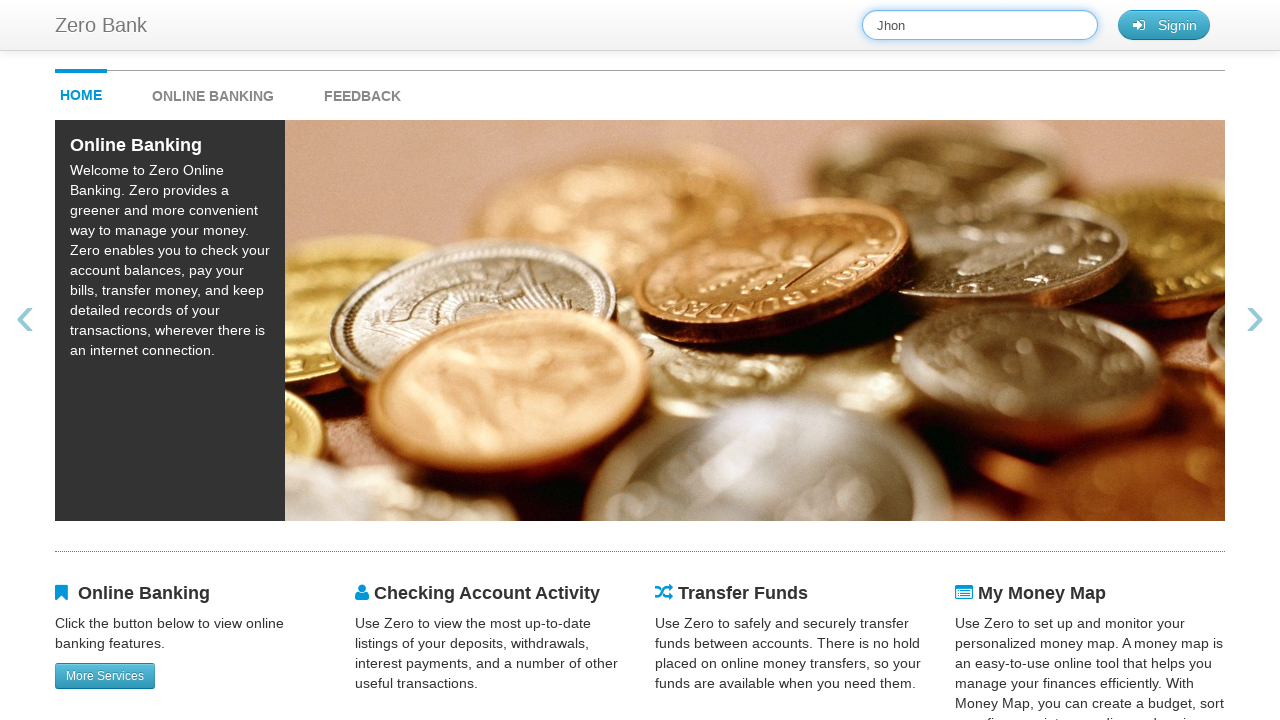

Filled search field with 'Peter' on #searchTerm
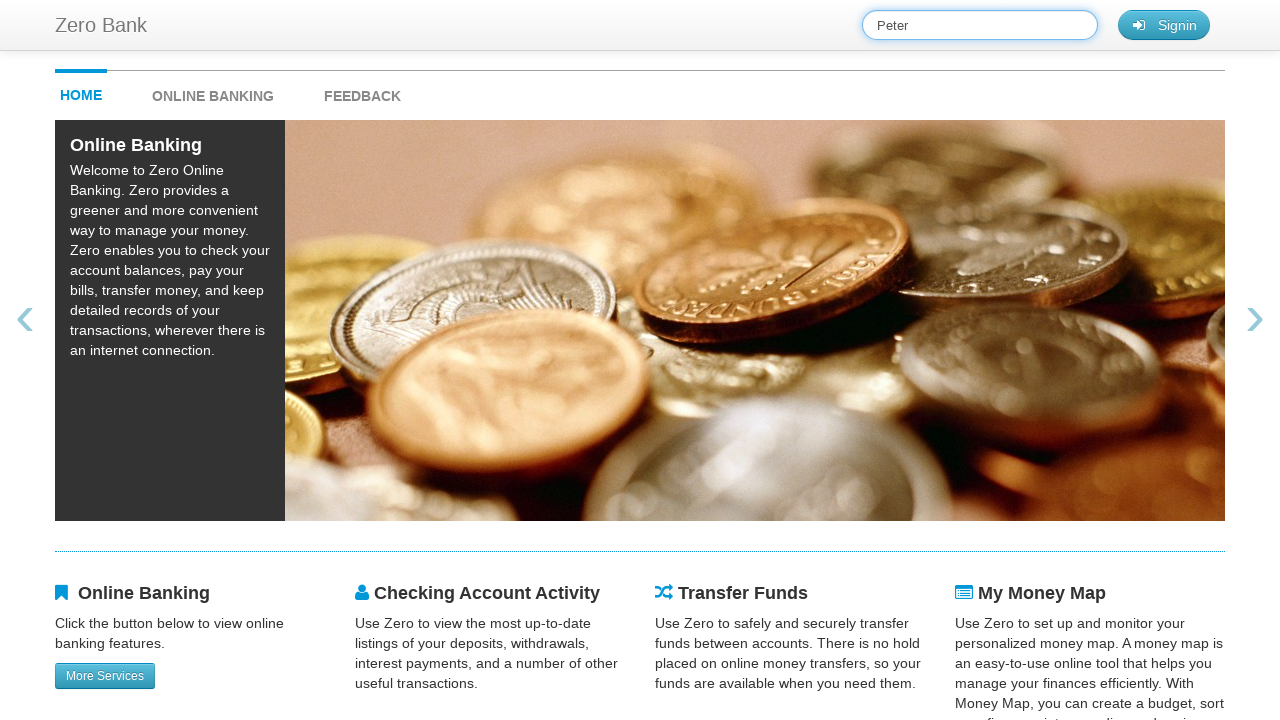

Waited for search processing after typing 'Peter'
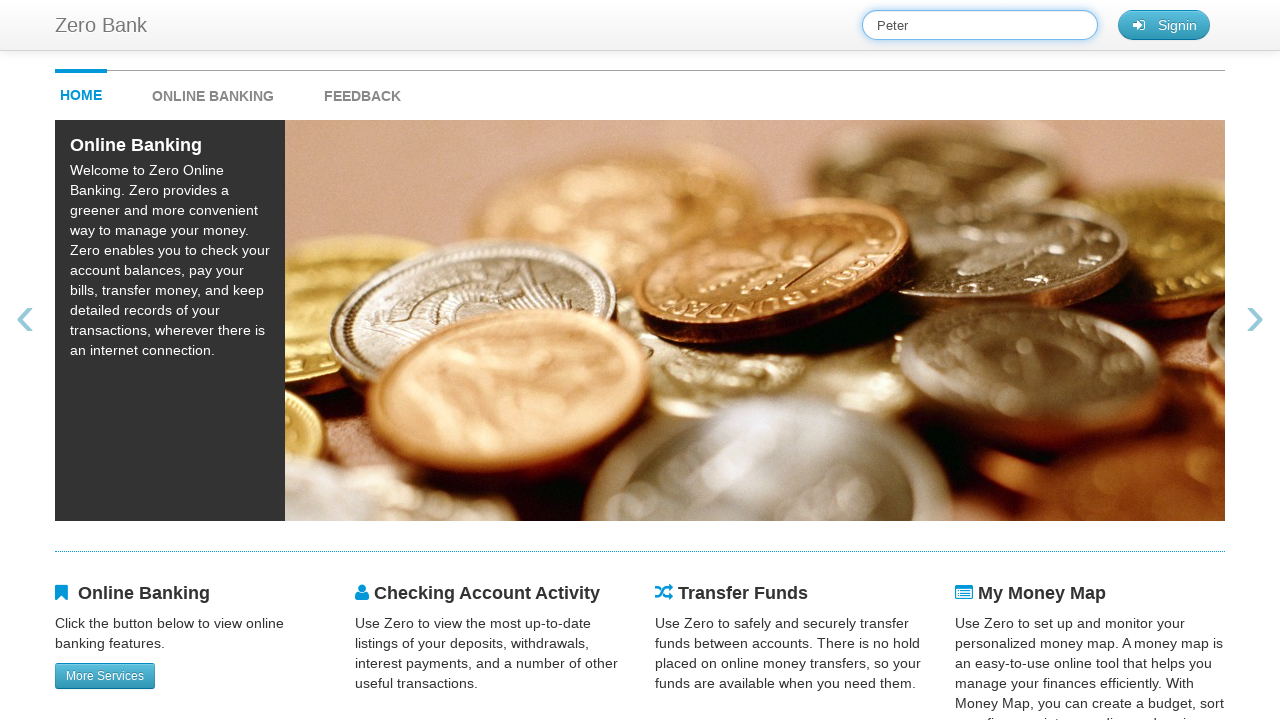

Filled search field with 'Alice' on #searchTerm
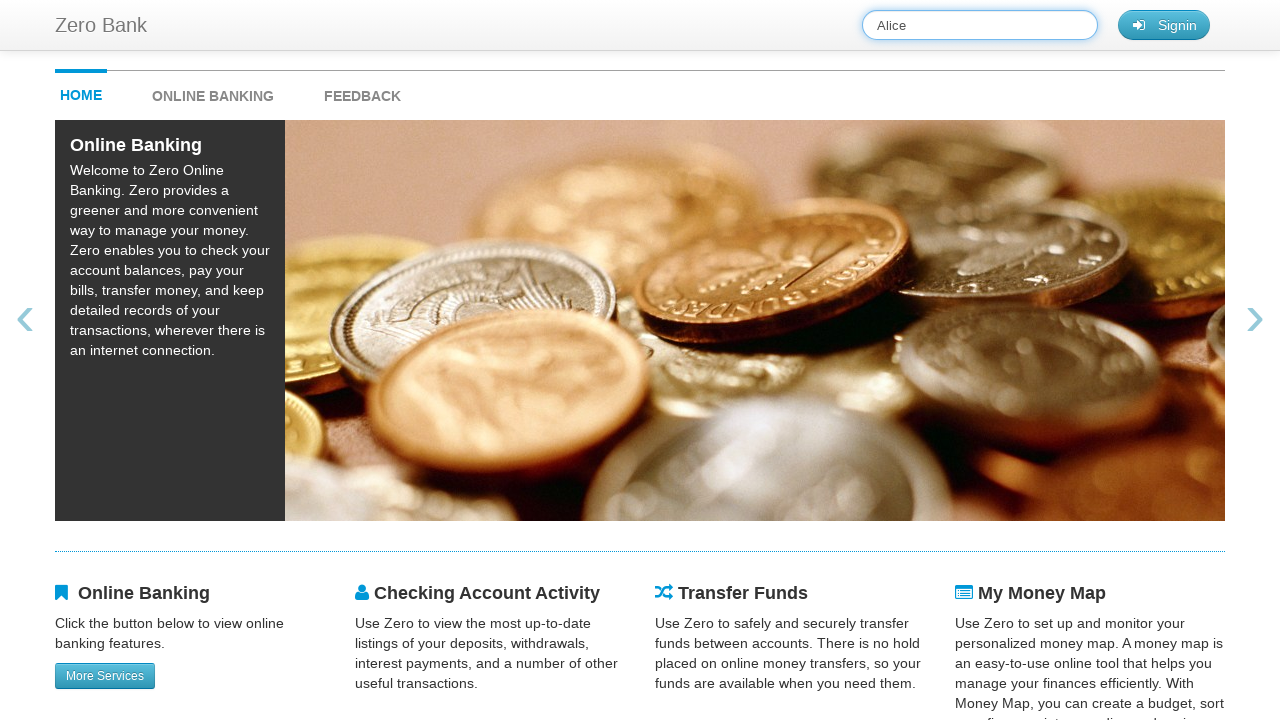

Waited for search processing after typing 'Alice'
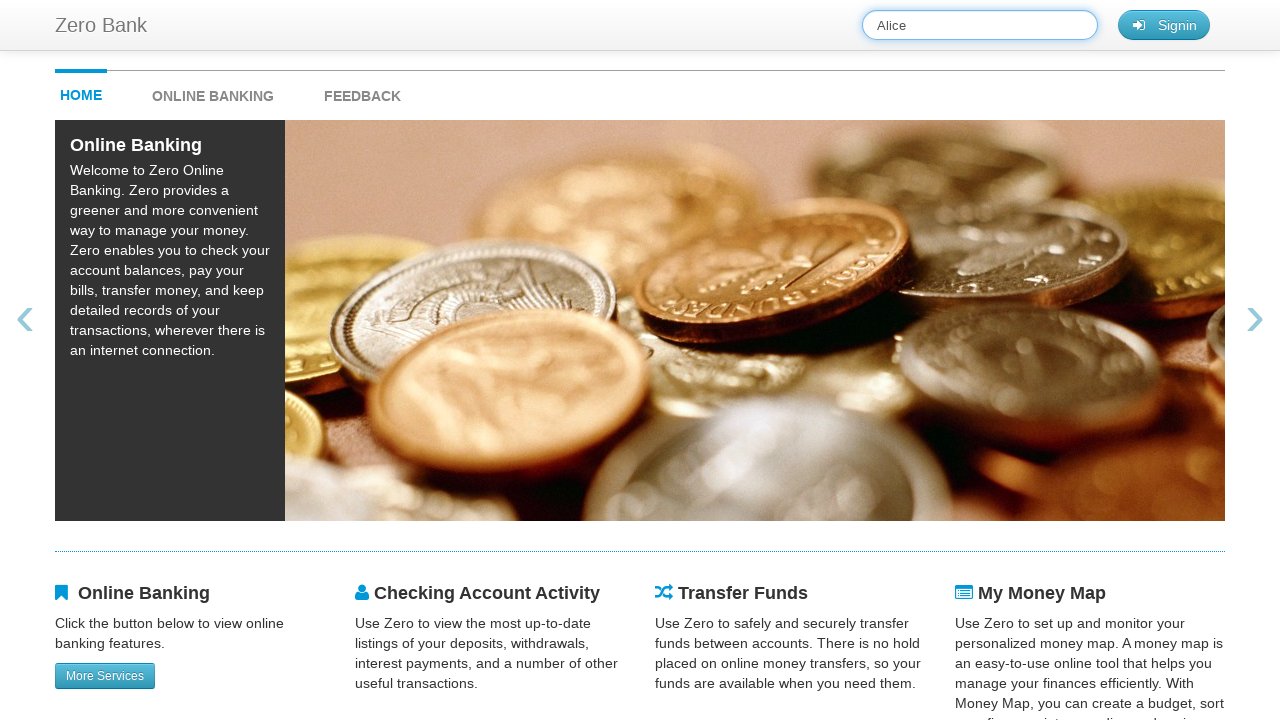

Filled search field with 'Bob' on #searchTerm
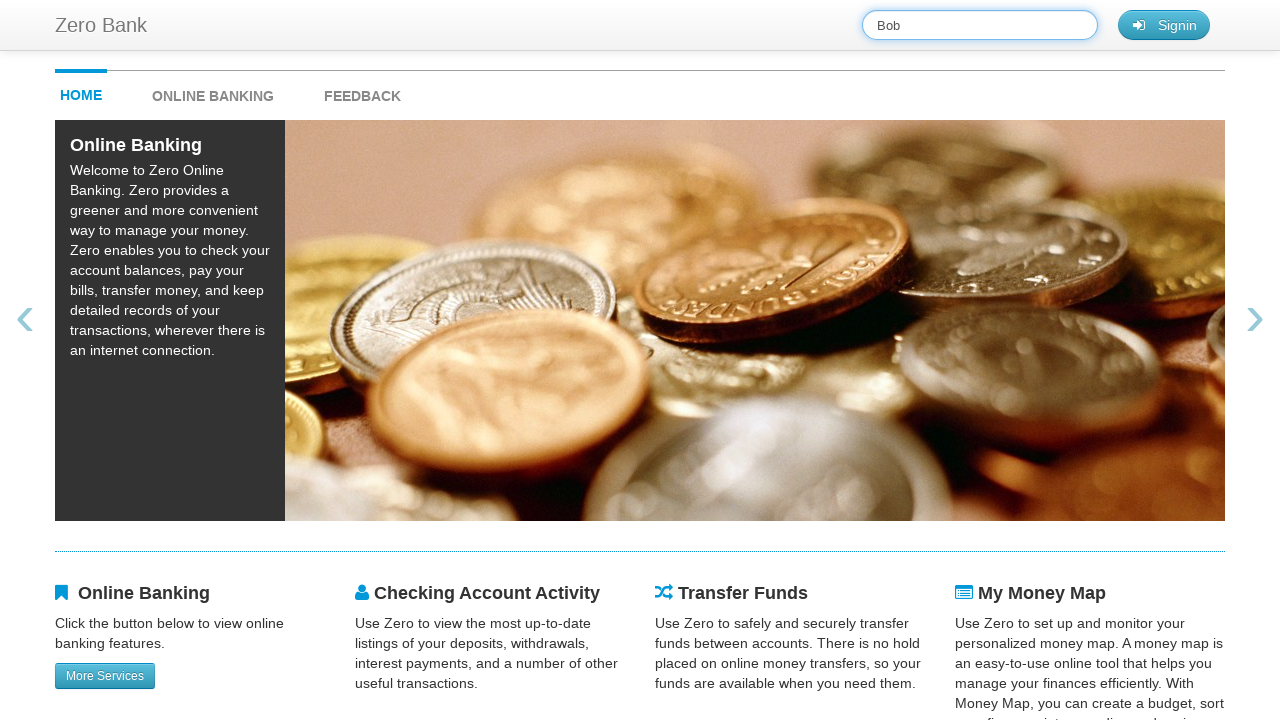

Waited for search processing after typing 'Bob'
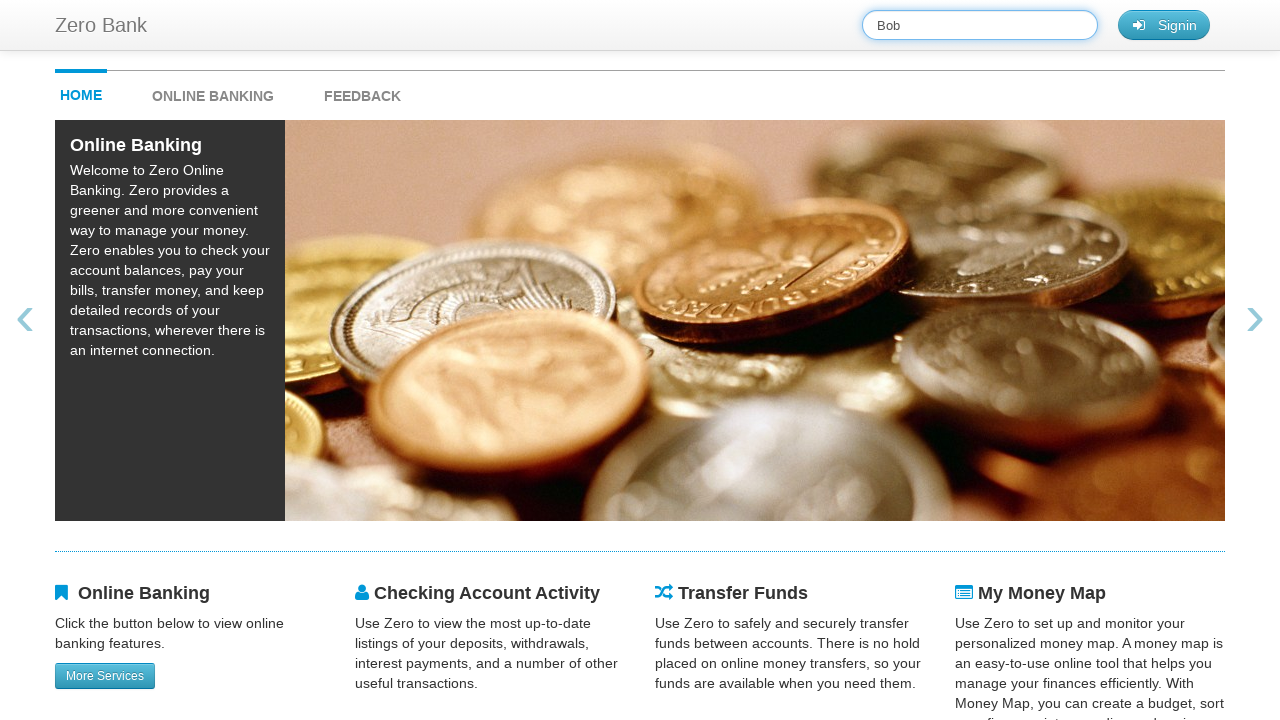

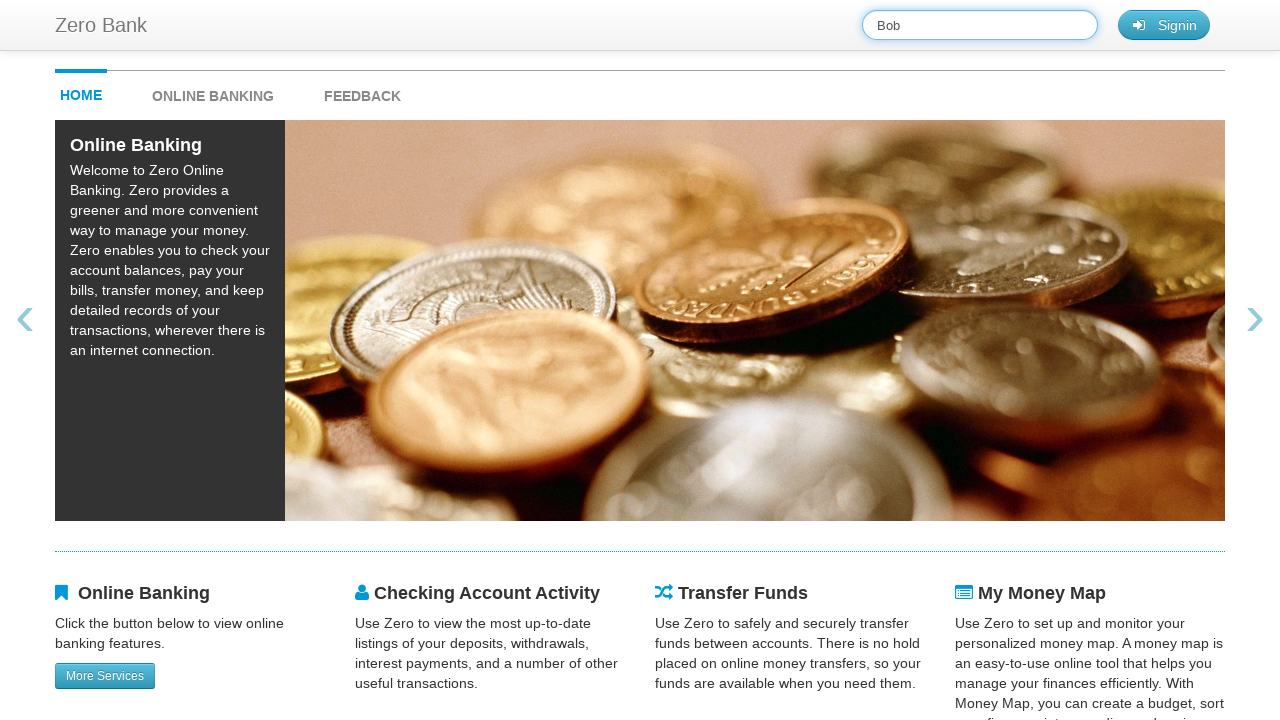